Tests the forgot password link on GitHub login page by clicking it and verifying navigation to the password reset page

Starting URL: https://github.com/login

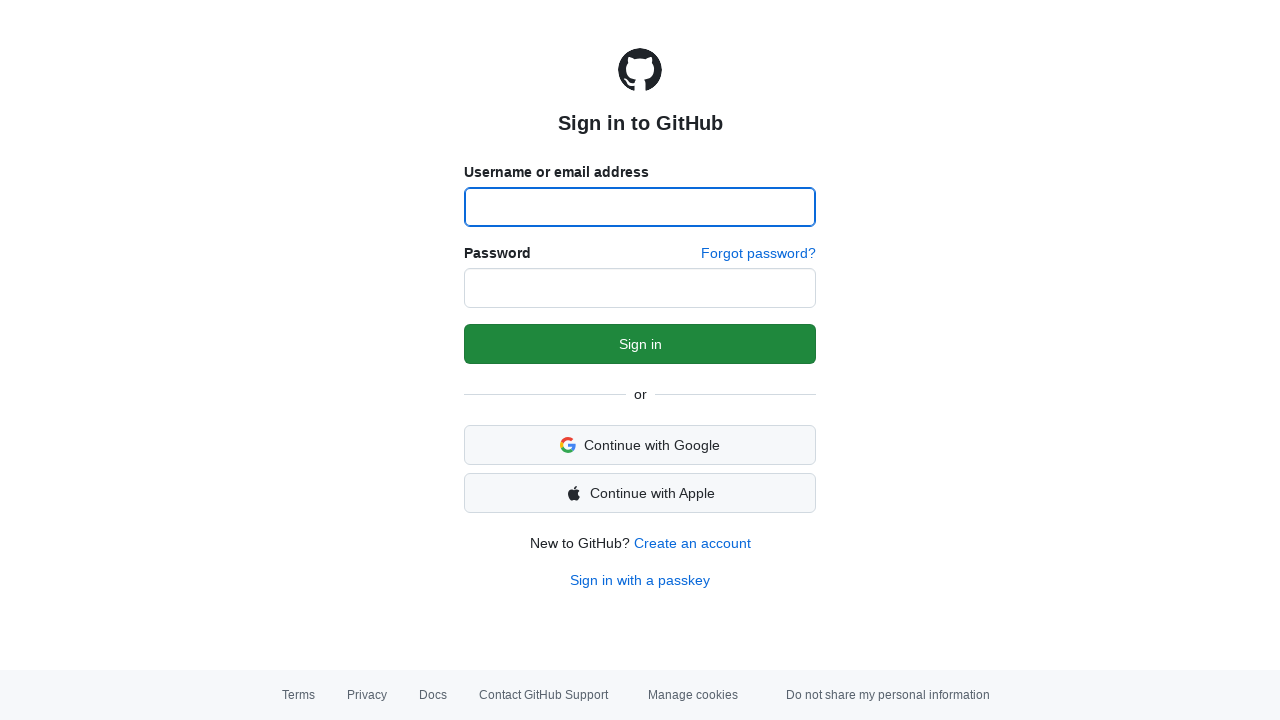

Clicked the forgot password link at (758, 254) on a[href*='password_reset']
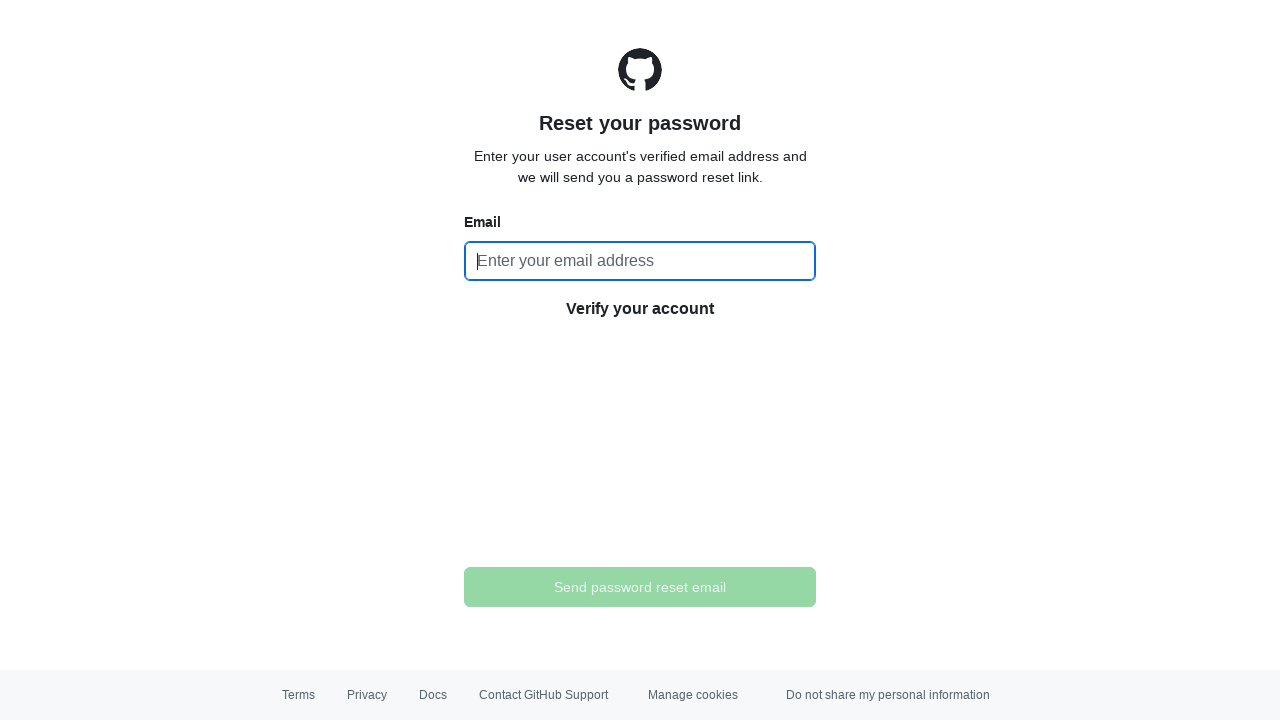

Password reset page header loaded
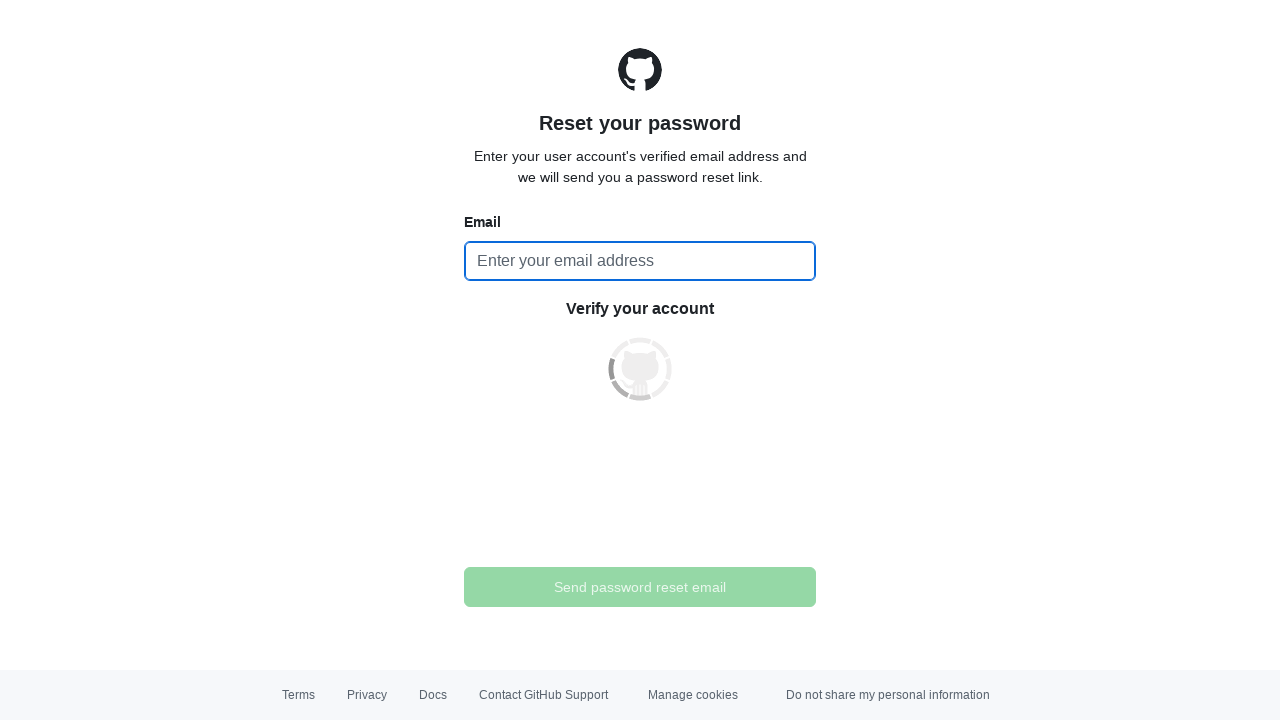

Retrieved page title text
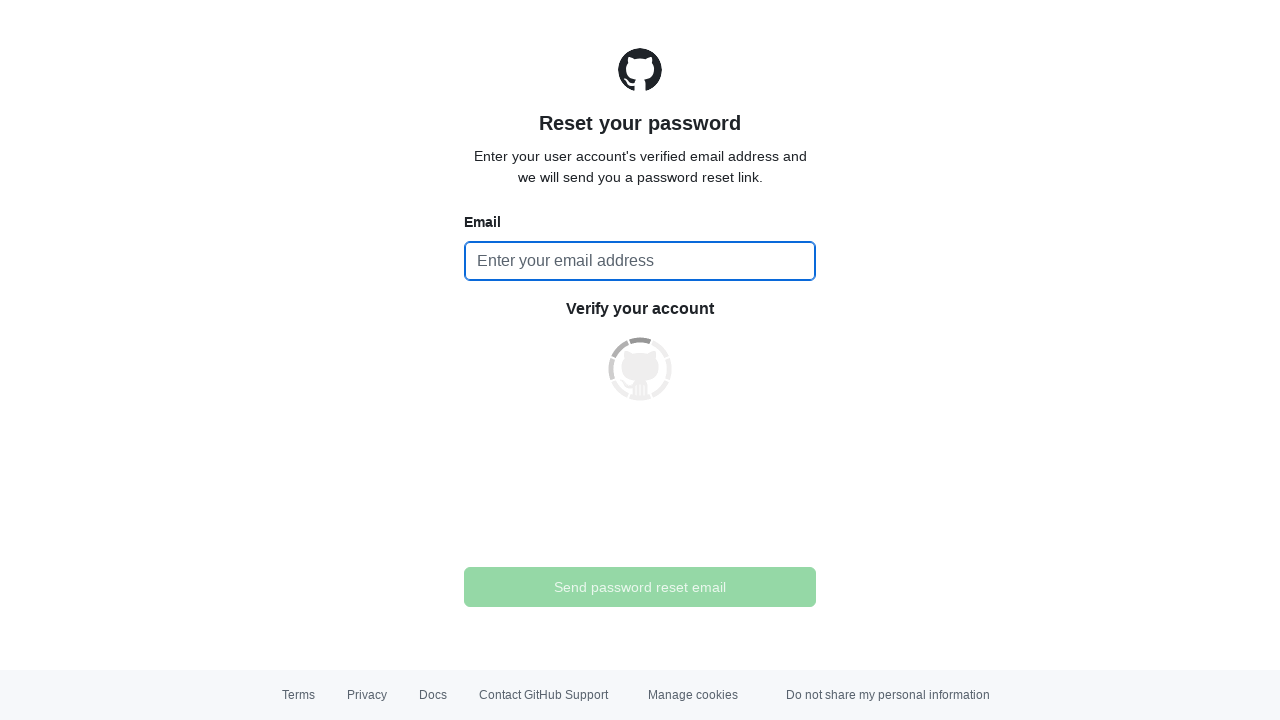

Verified 'Reset your password' text is present in page title
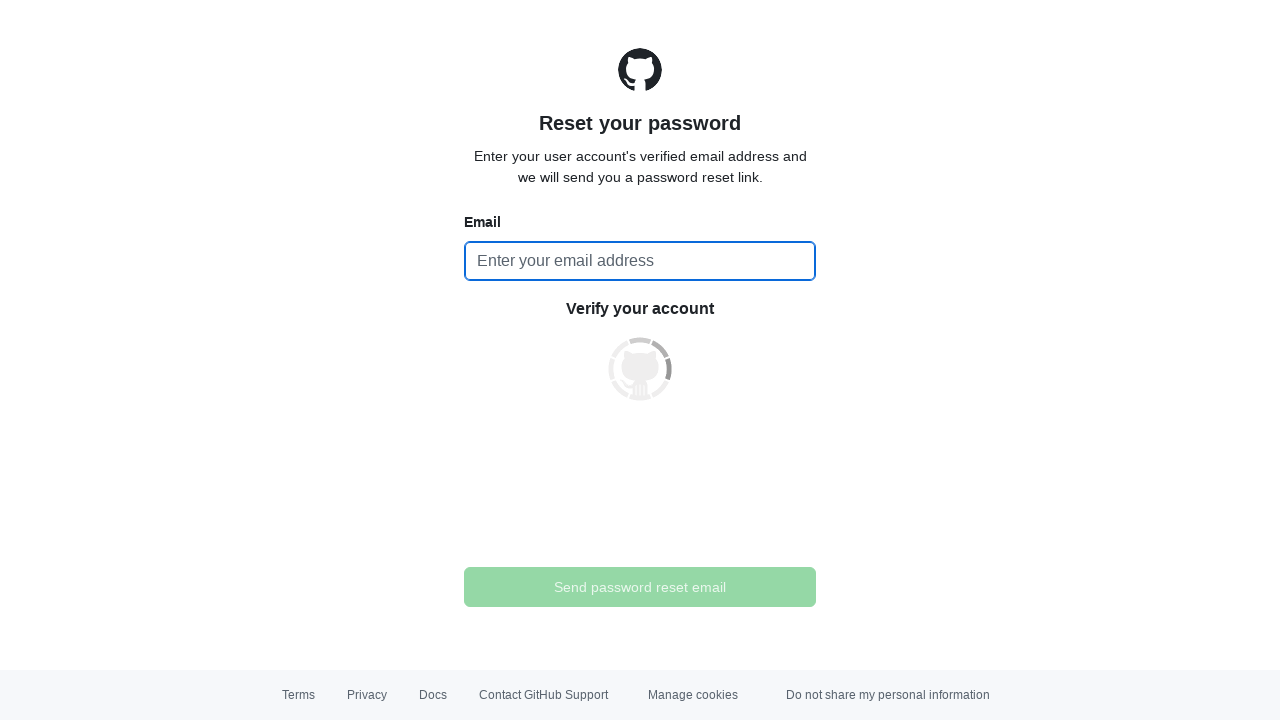

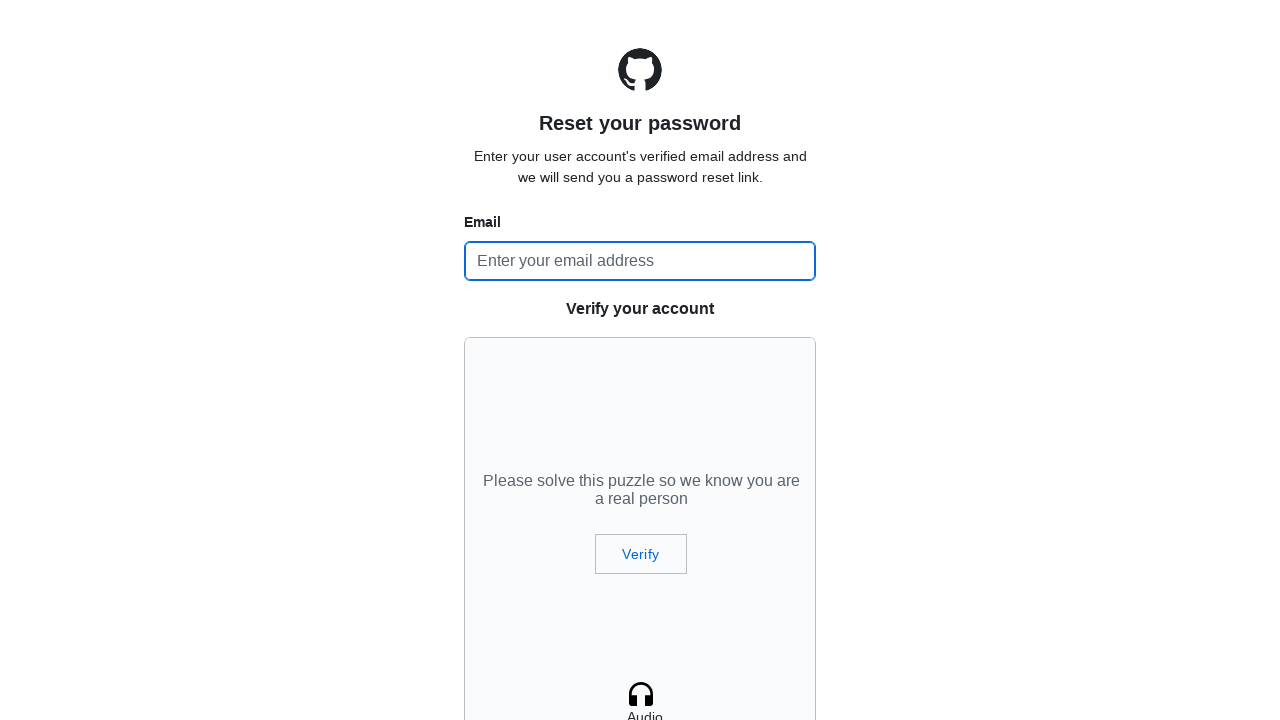